Navigates to a JPL space image page and clicks the full image button to display the featured image

Starting URL: https://data-class-jpl-space.s3.amazonaws.com/JPL_Space/index.html

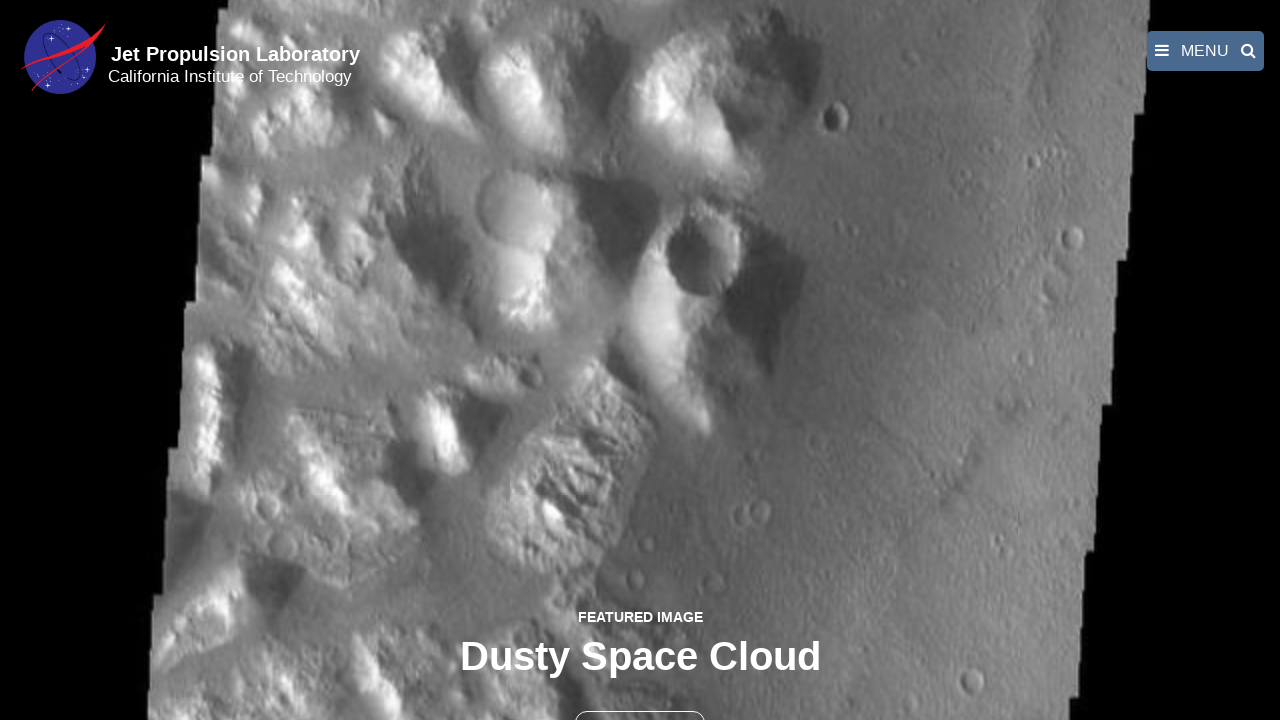

Navigated to JPL Space image page
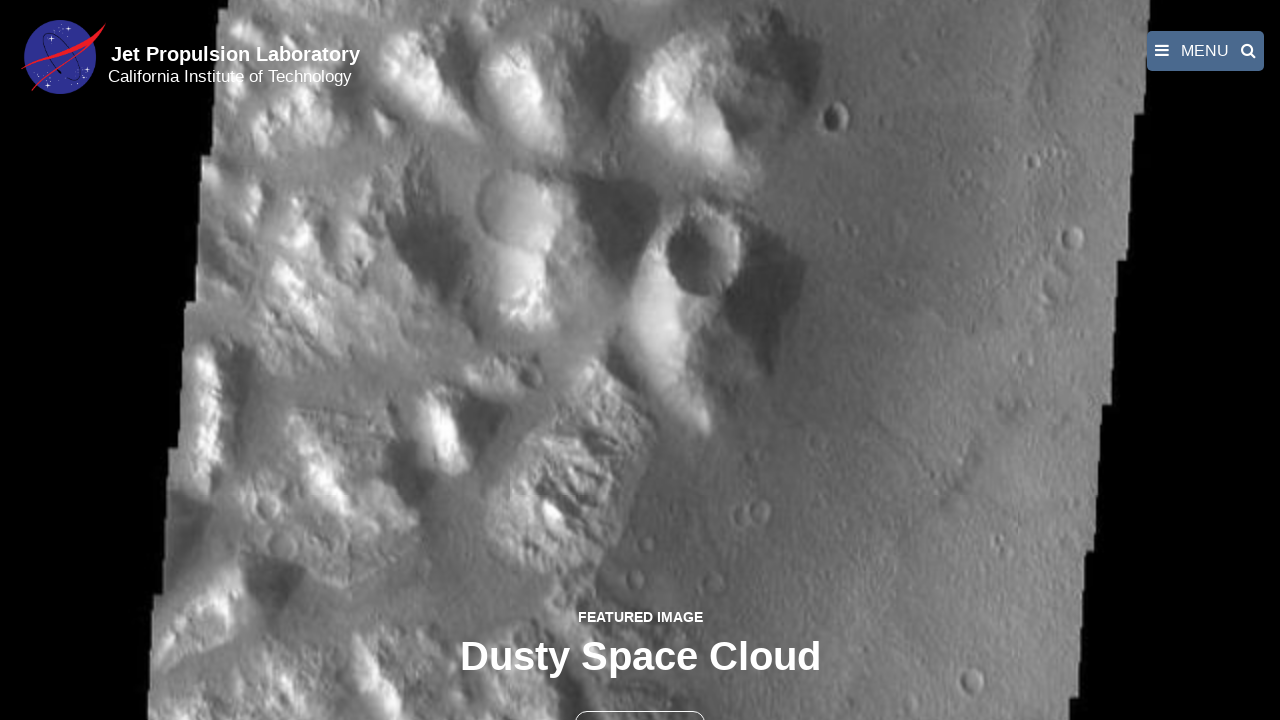

Clicked the full image button to display featured image at (640, 699) on button >> nth=1
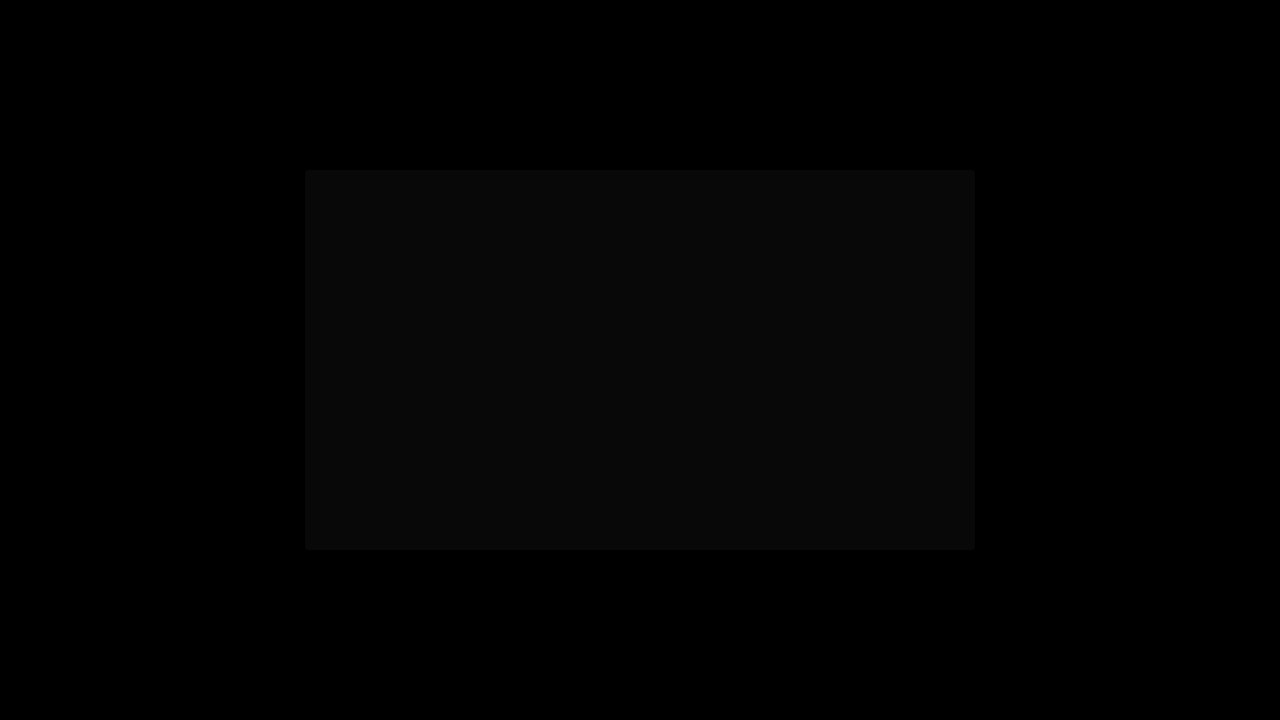

Featured image loaded in fancybox
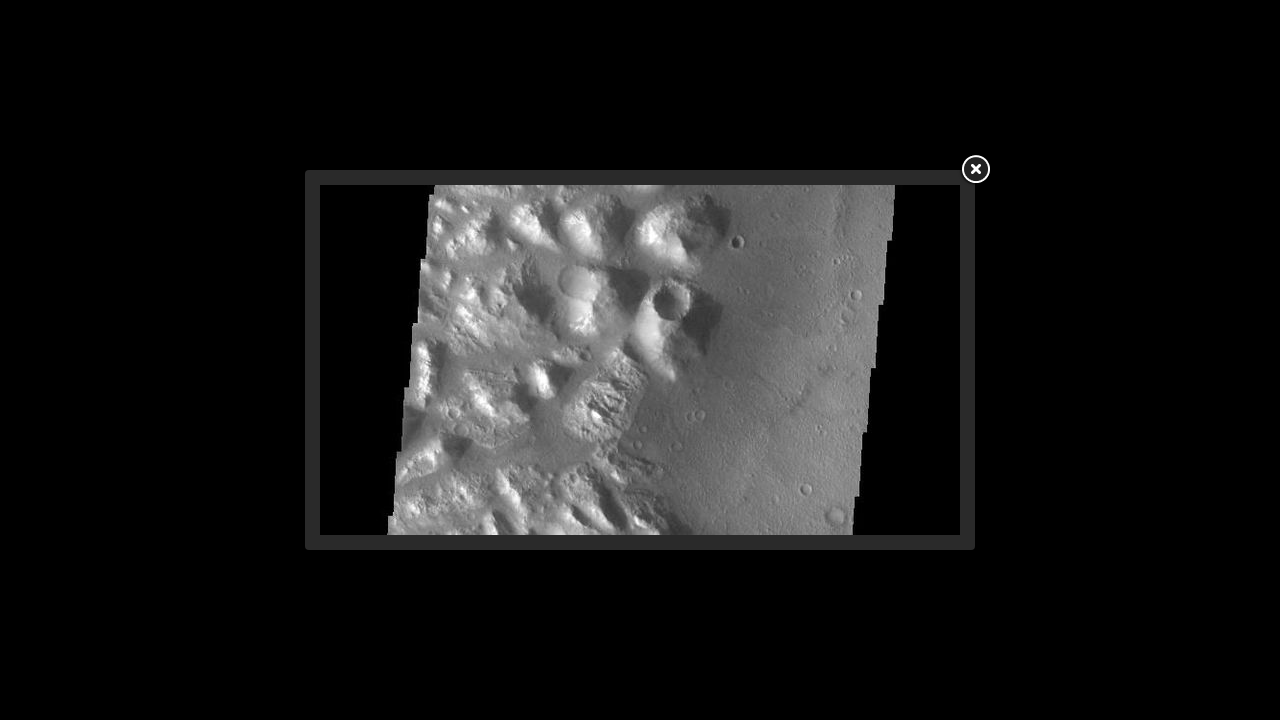

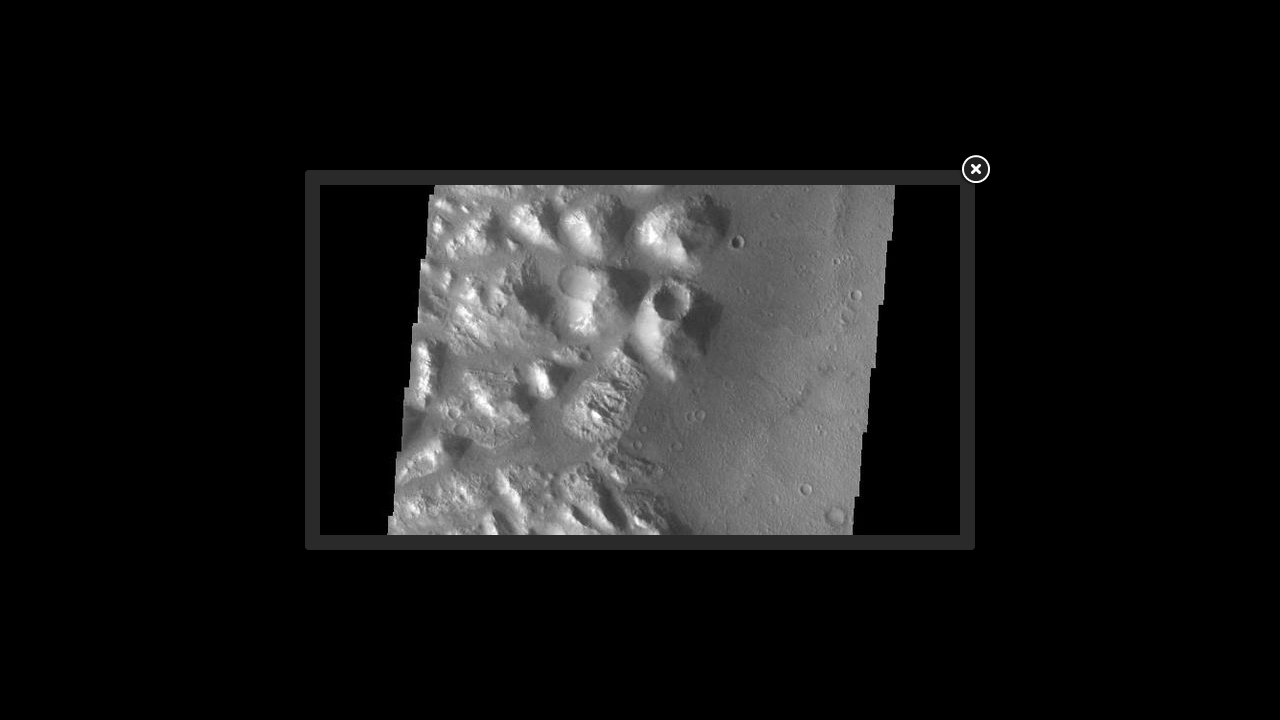